Tests JavaScript alert handling by clicking a button to trigger an alert, accepting it, and verifying the result message

Starting URL: https://the-internet.herokuapp.com/javascript_alerts

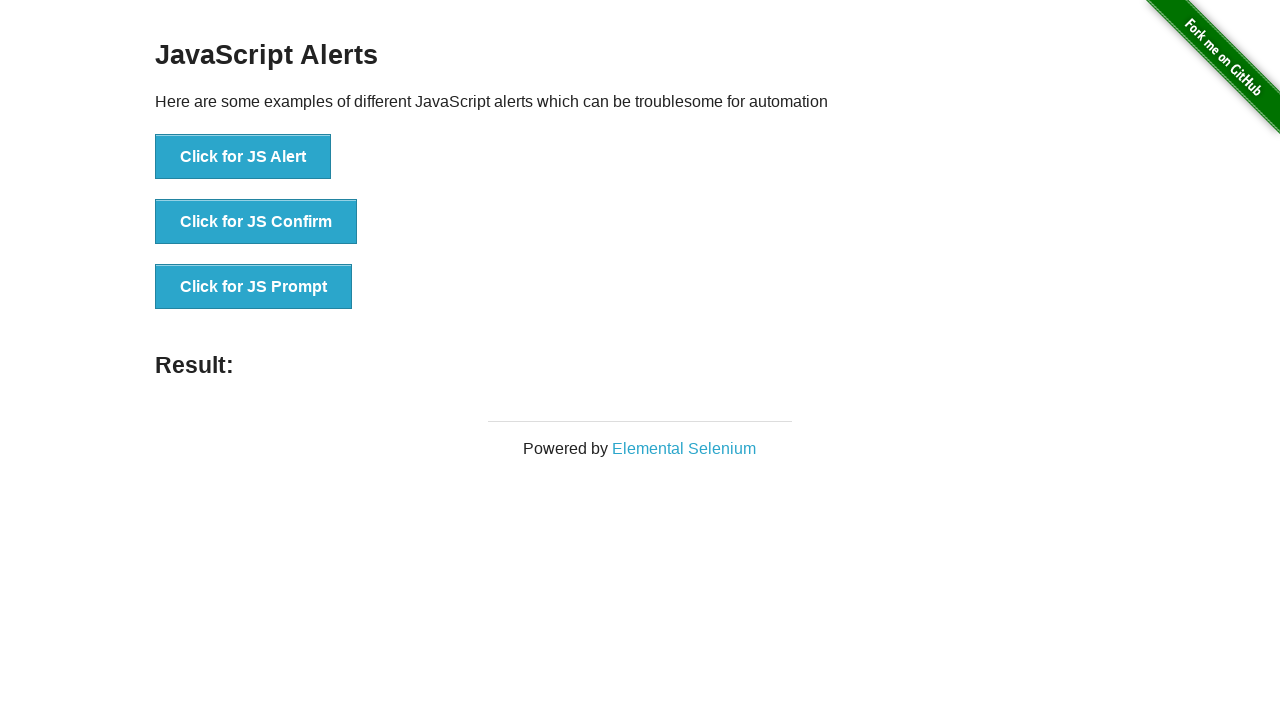

Clicked button to trigger JavaScript alert at (243, 157) on button[onclick='jsAlert()']
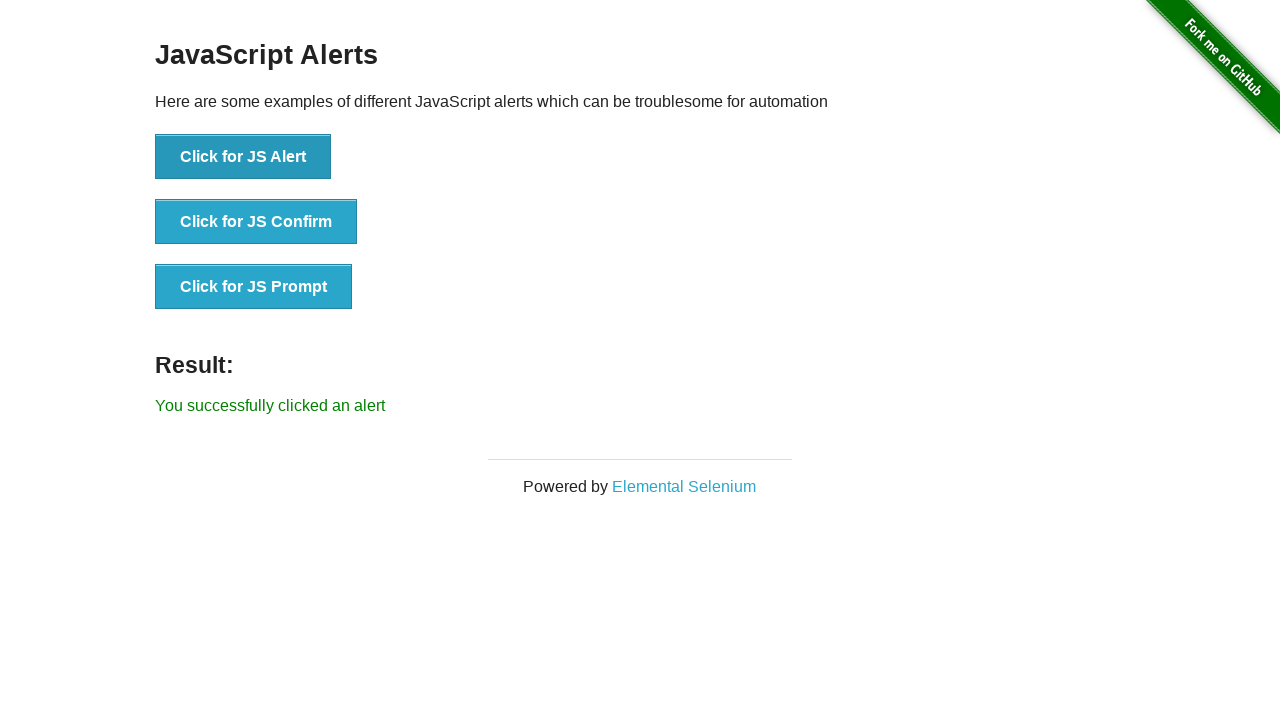

Set up dialog handler to accept JavaScript alert
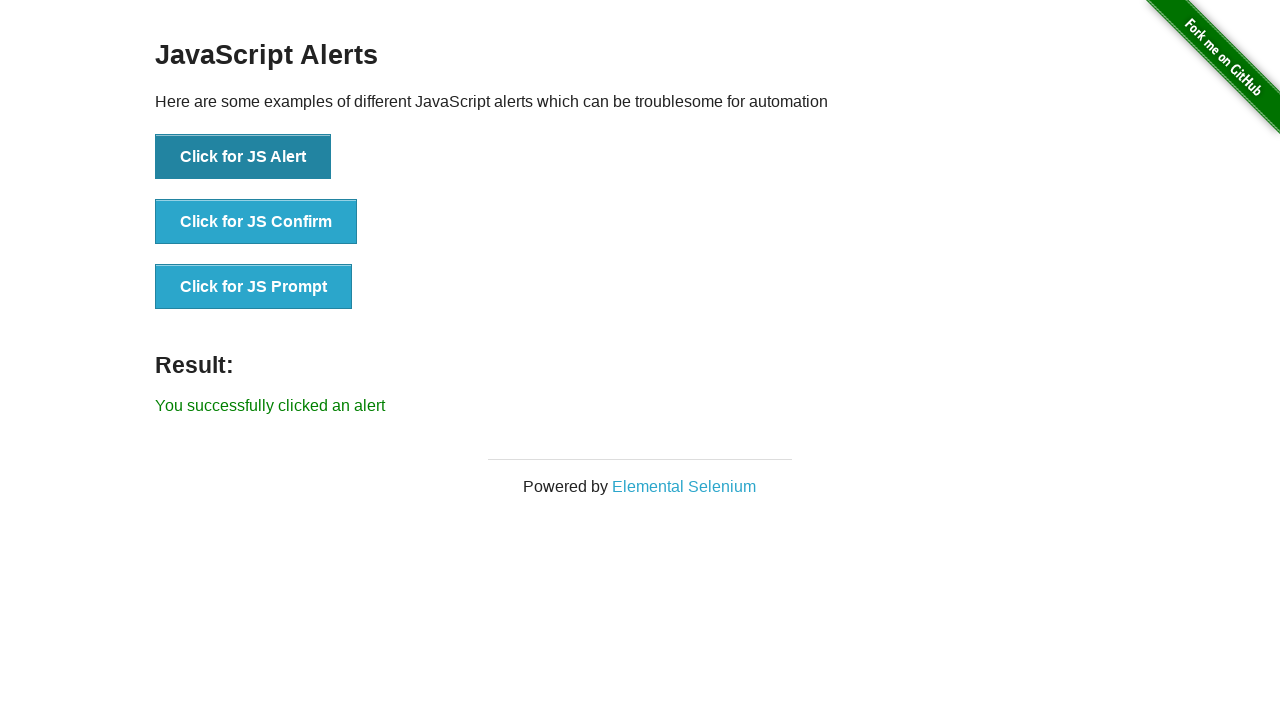

Result message element loaded after accepting alert
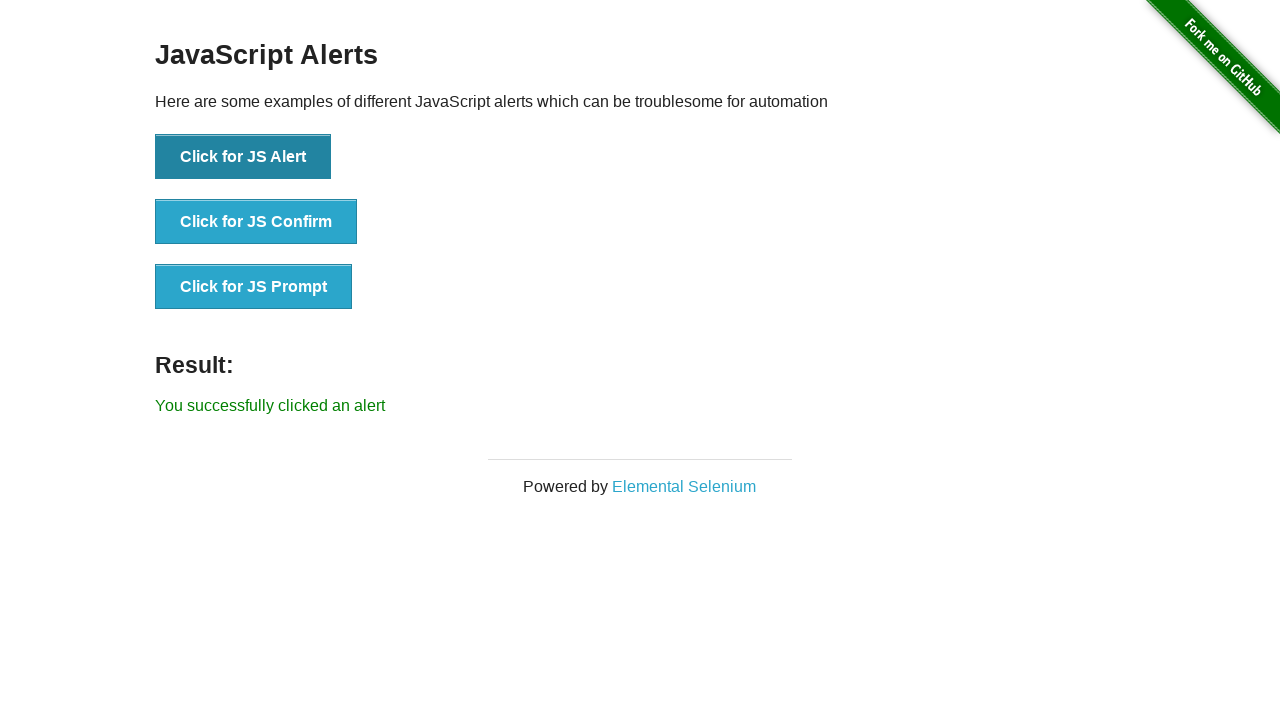

Located result message element
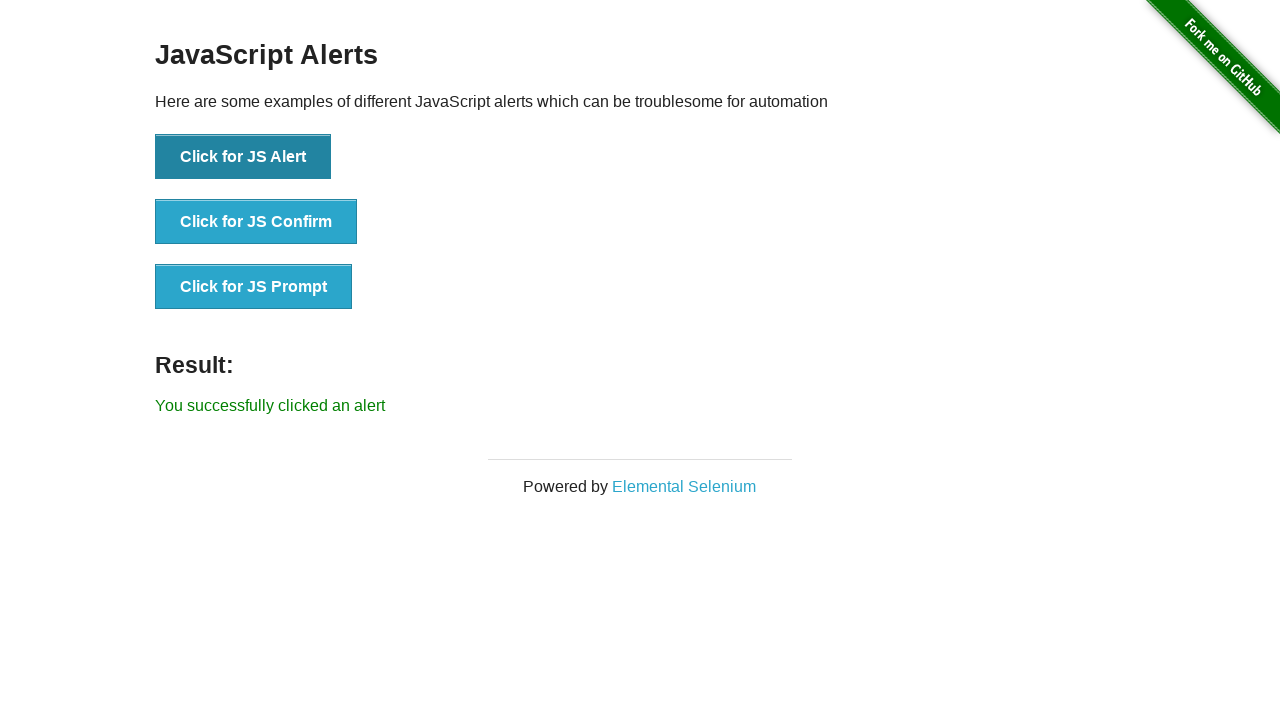

Verified result message displays 'You successfully clicked an alert'
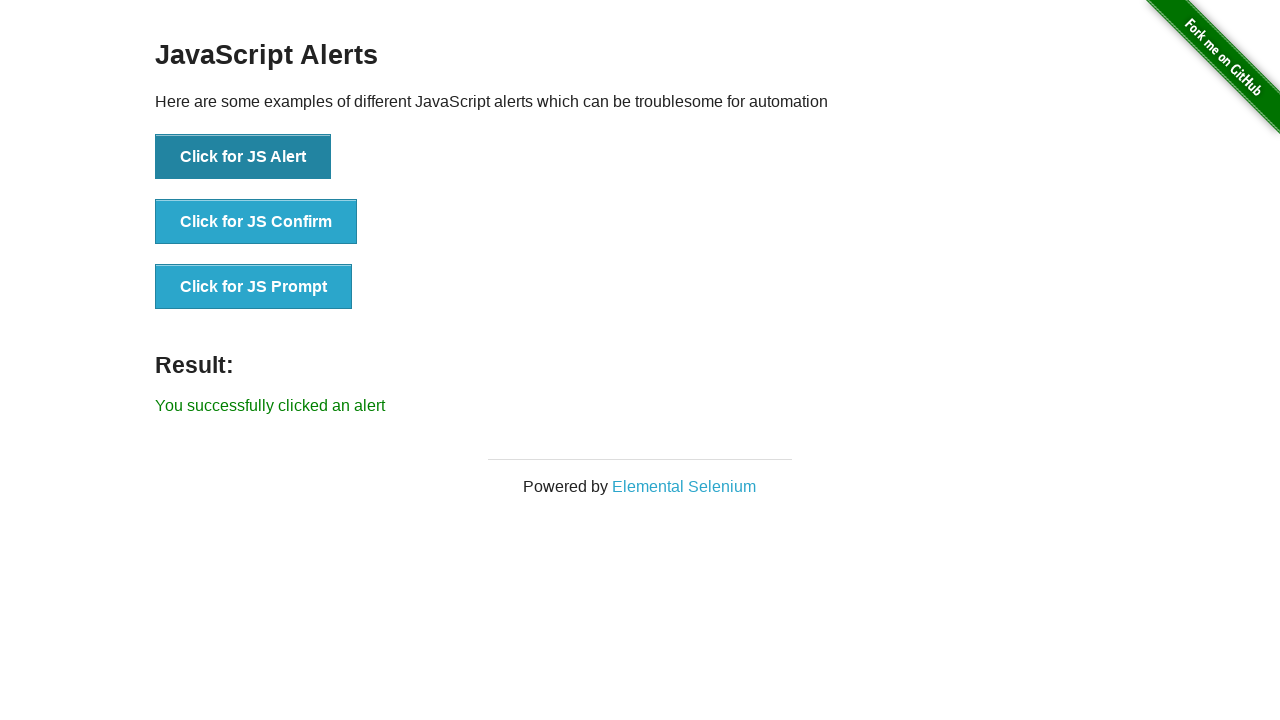

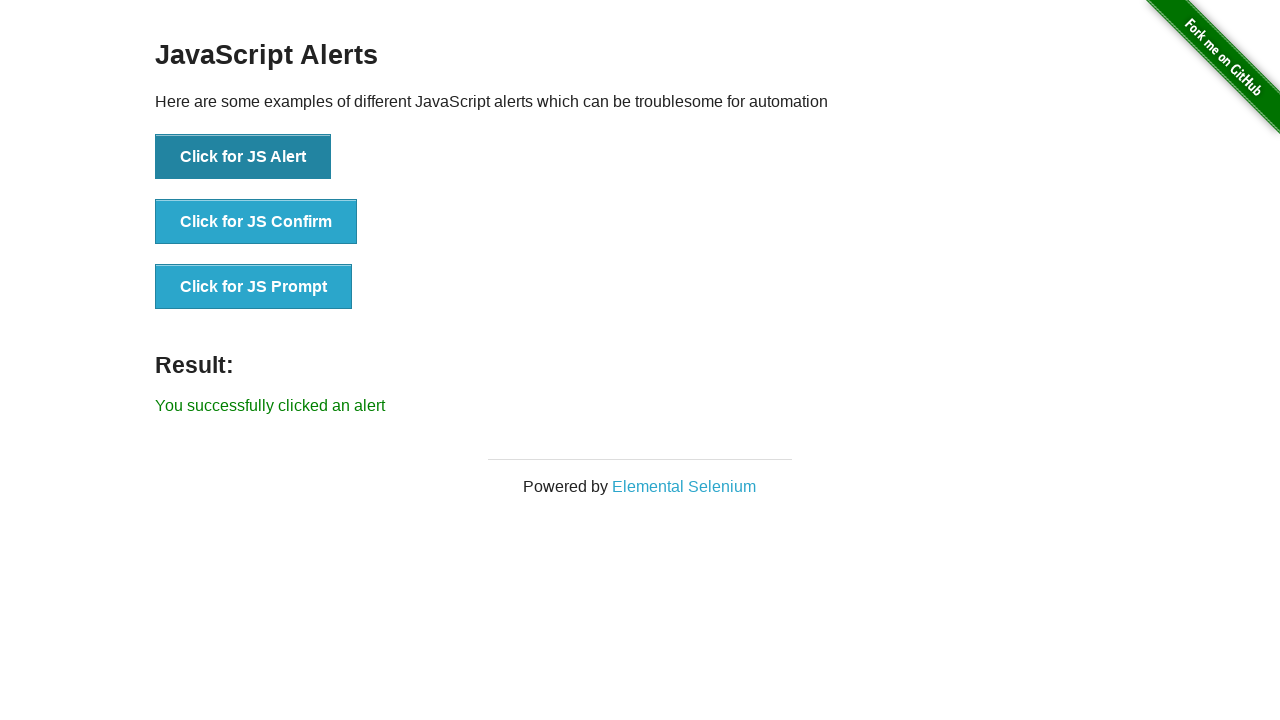